Tests alert handling by triggering an alert on W3Schools tryit editor and accepting it

Starting URL: http://www.w3schools.com/js/tryit.asp?filename=tryjs_alert

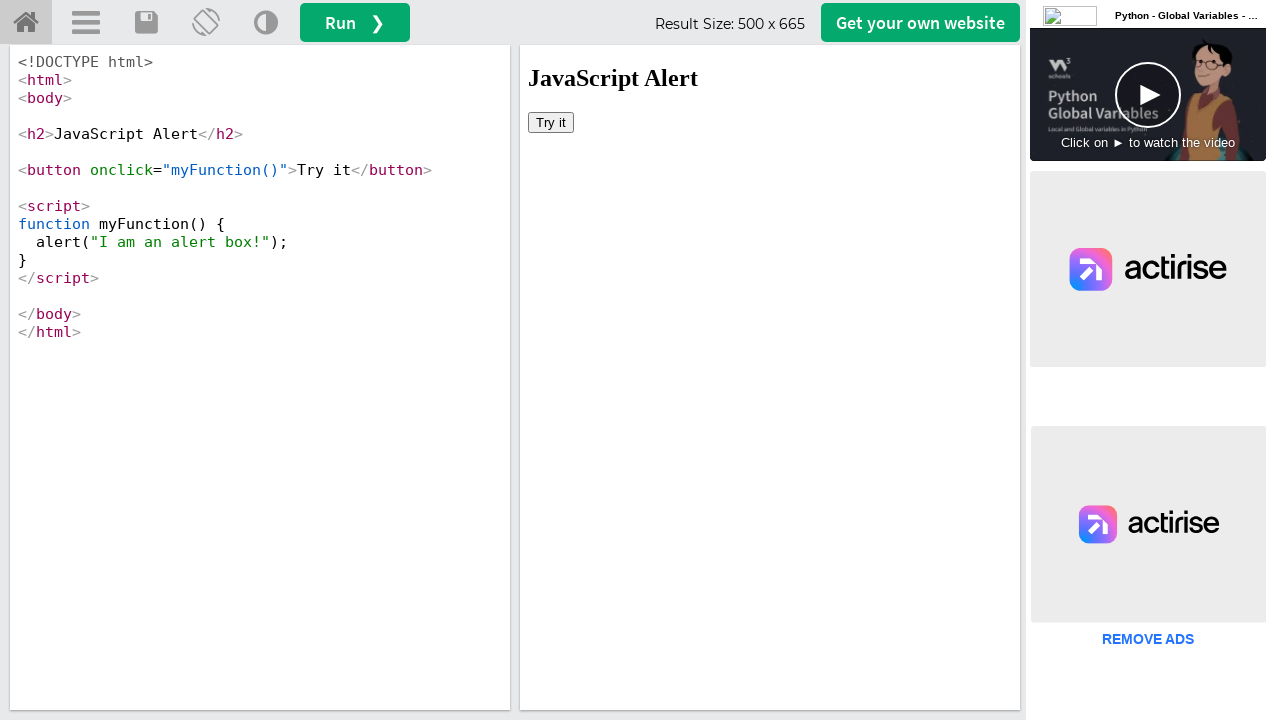

Located iframe containing the example
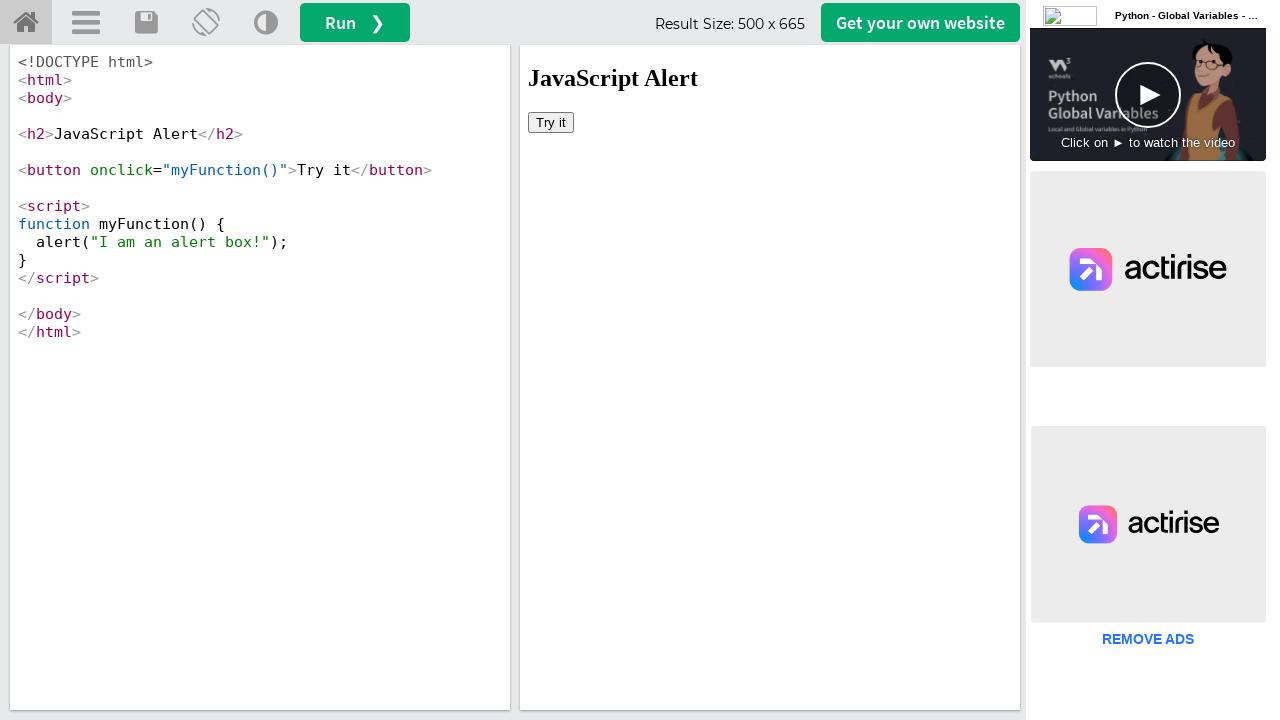

Clicked button to trigger alert at (551, 122) on iframe[name='iframeResult'] >> internal:control=enter-frame >> body > button
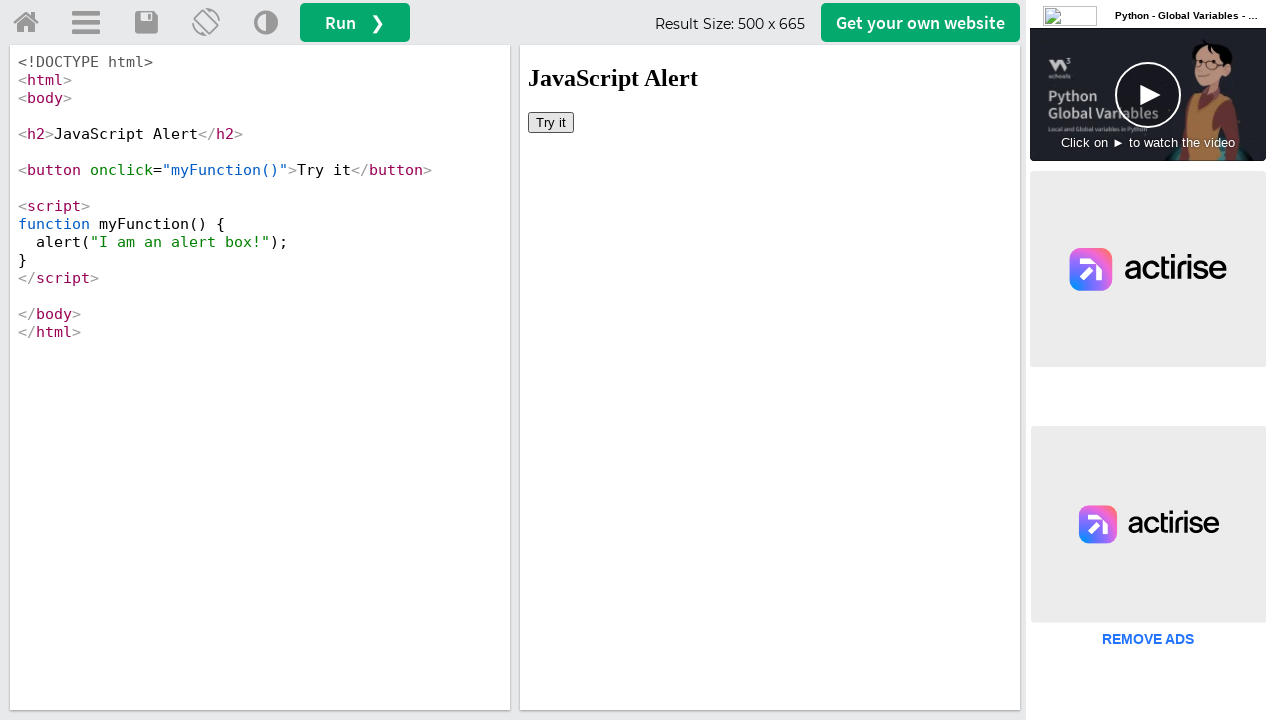

Set up alert handler to accept dialogs
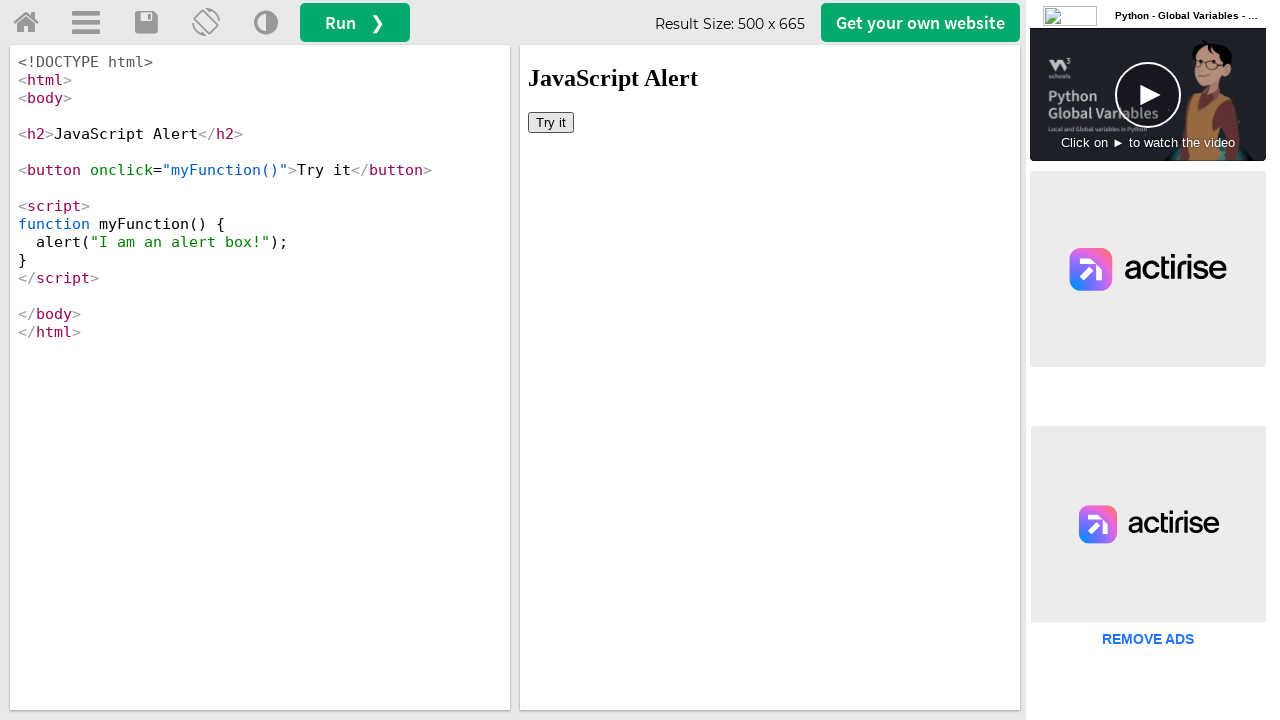

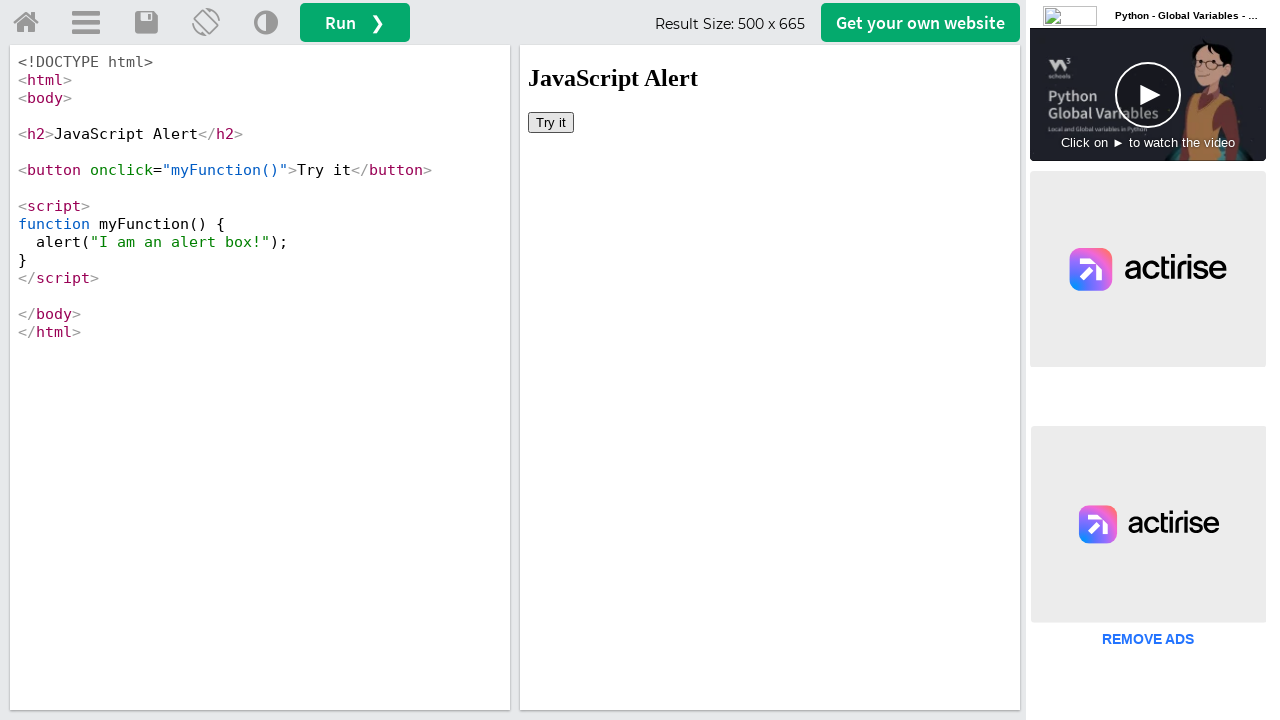